Tests form validation on a basic controls page by filling in personal information including name, gender, language preference, email and password fields, then submitting the registration form

Starting URL: https://www.hyrtutorials.com/p/basic-controls.html

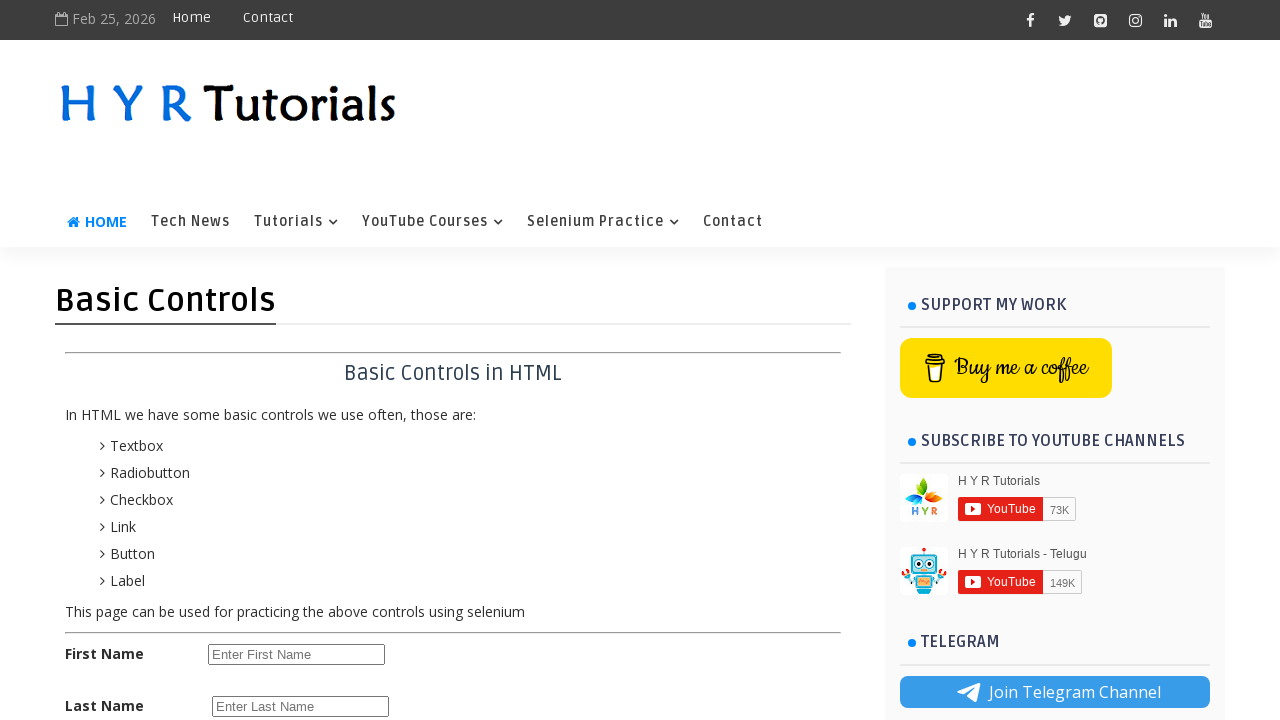

Navigated to basic controls form page
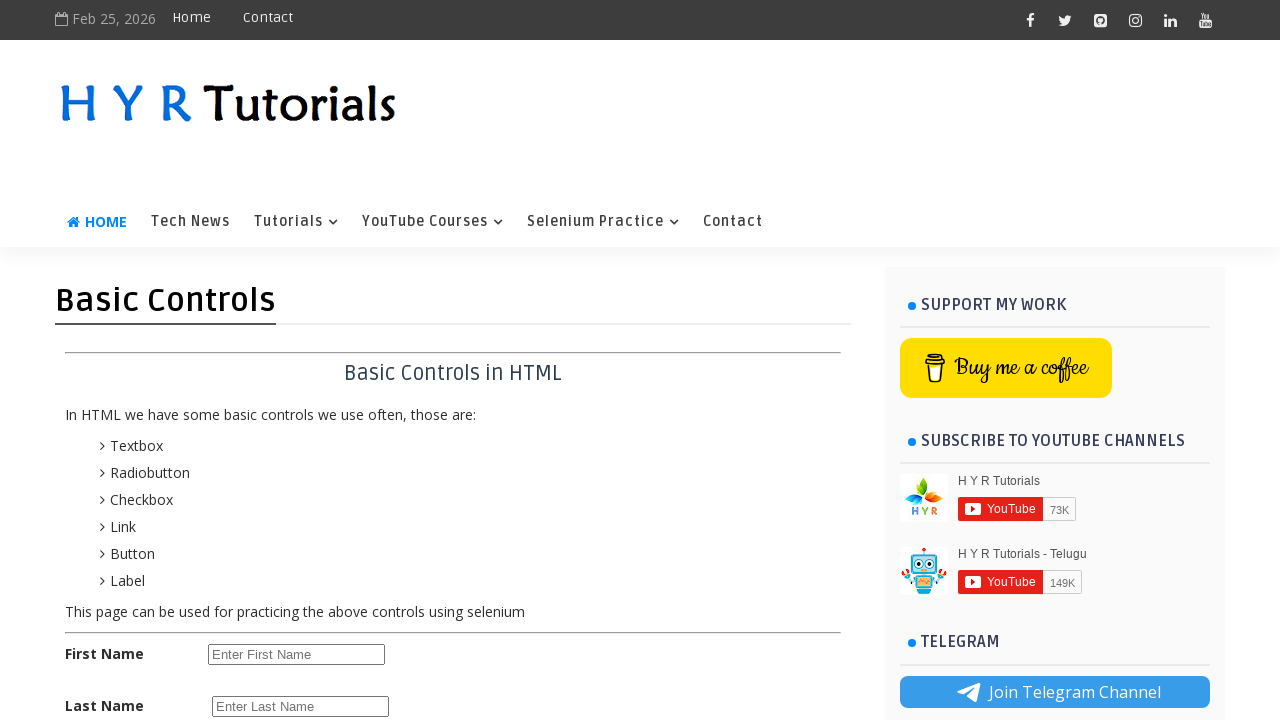

Scrolled to form section (373px)
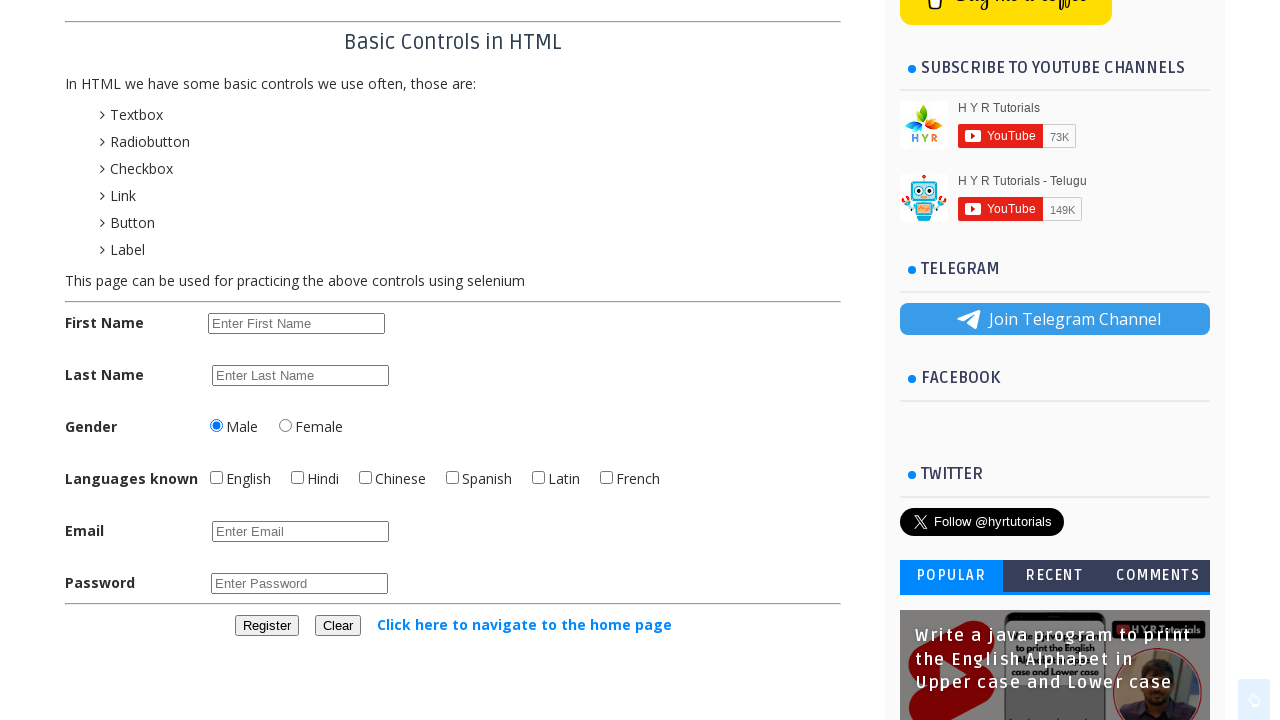

Scrolled further to form section (478px)
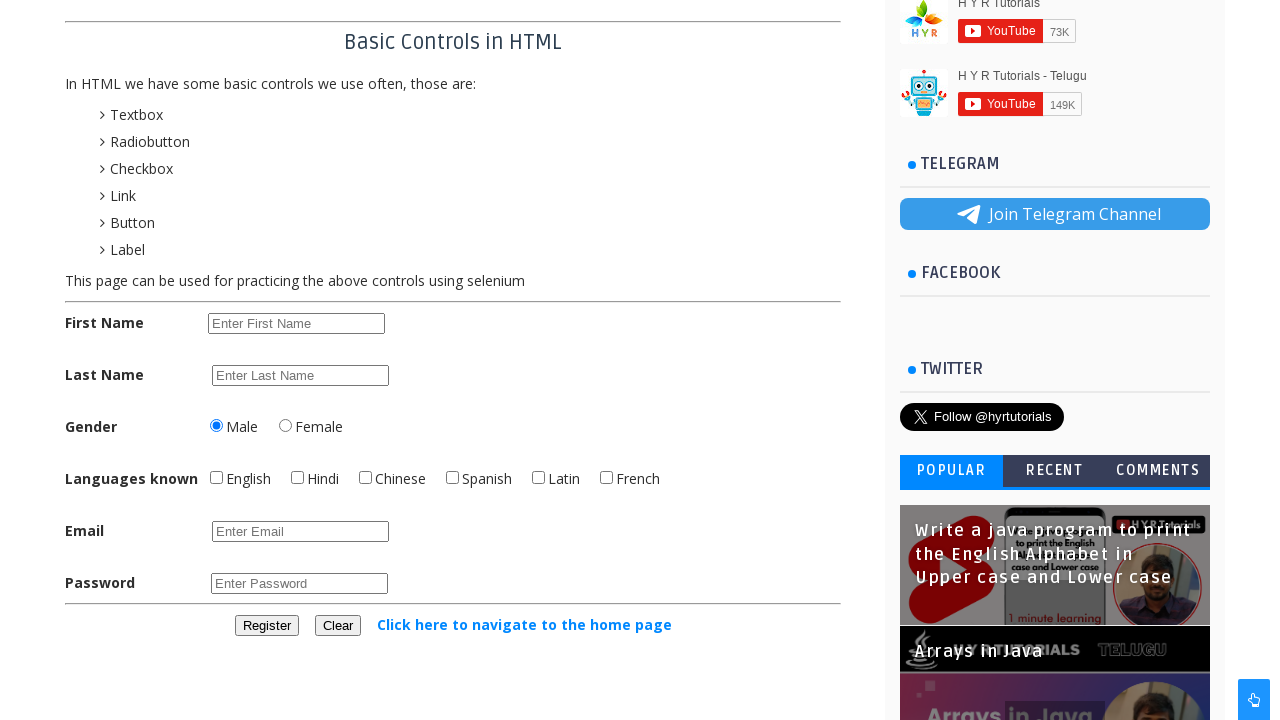

Clicked on first name field at (296, 324) on #firstName
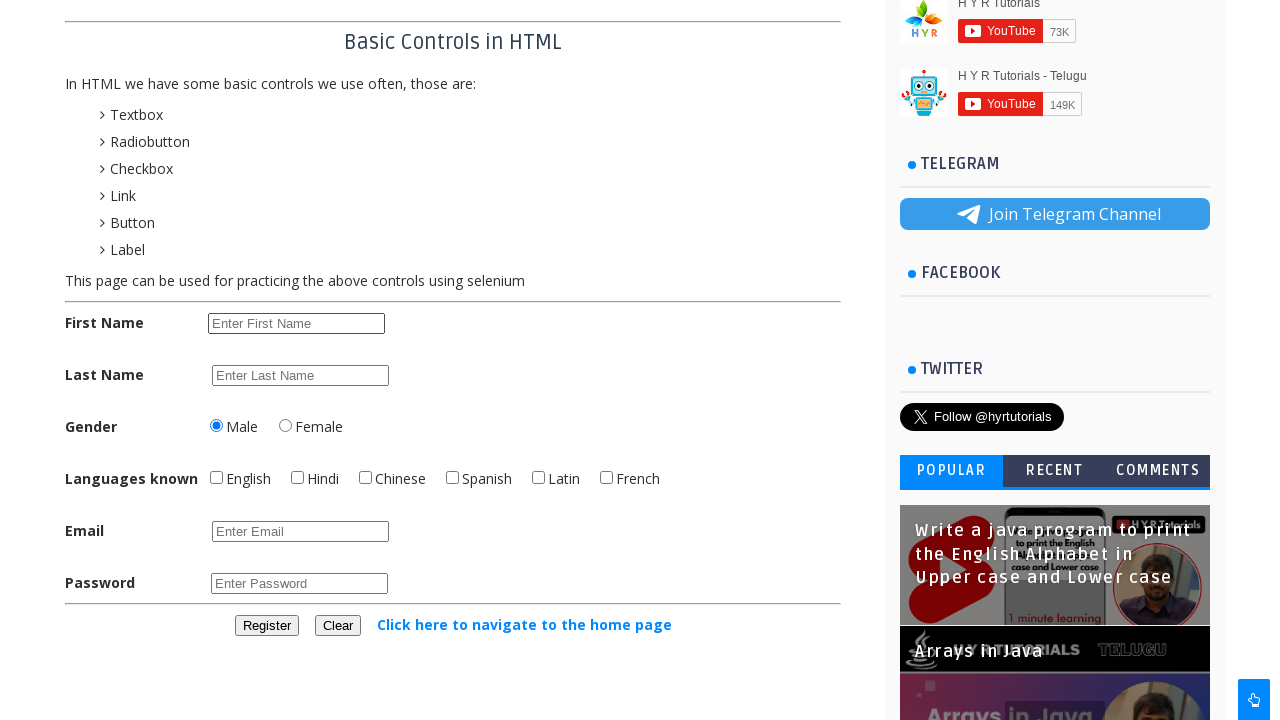

Filled first name field with 'Rajasubashini' on #firstName
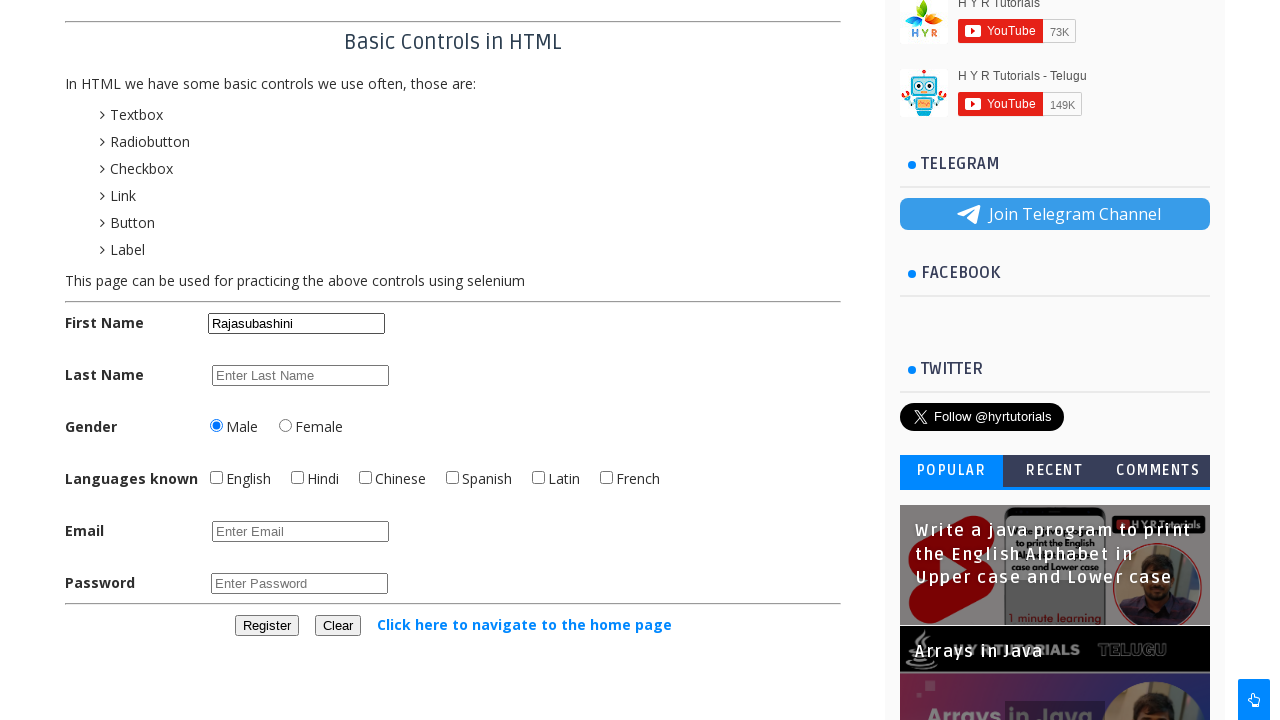

Clicked on last name field at (300, 376) on #lastName
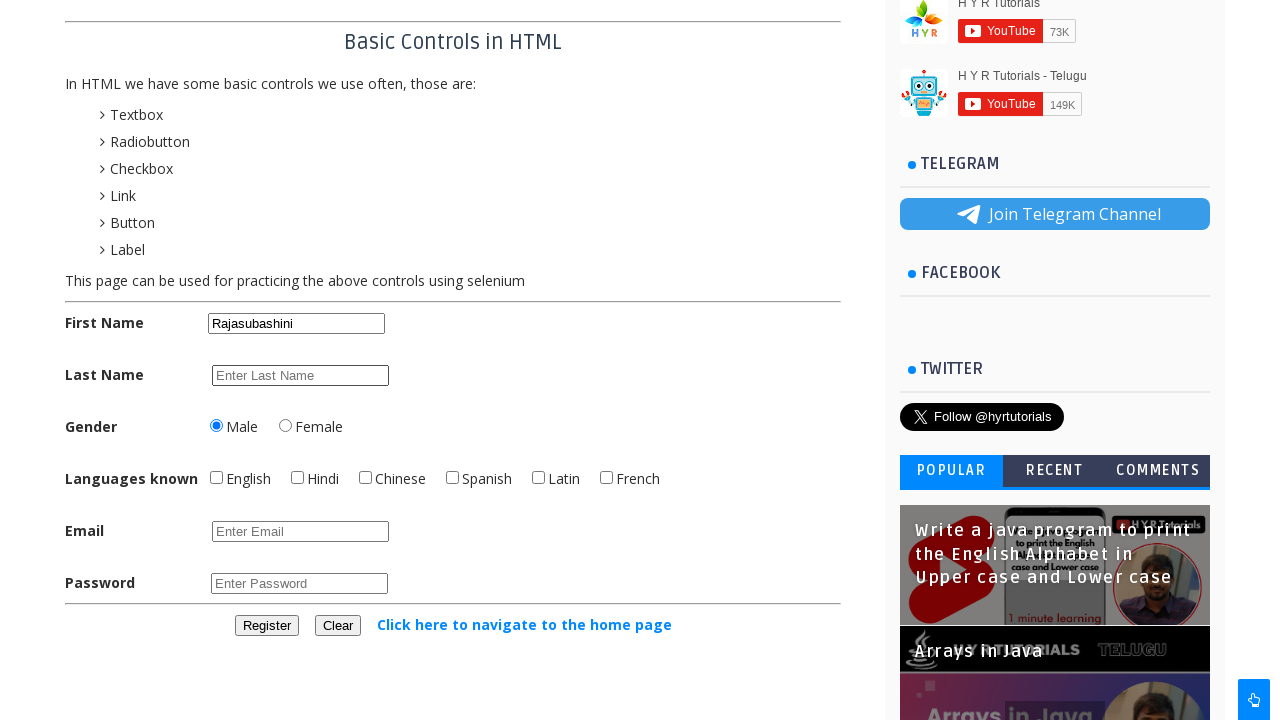

Filled last name field with 'R' on #lastName
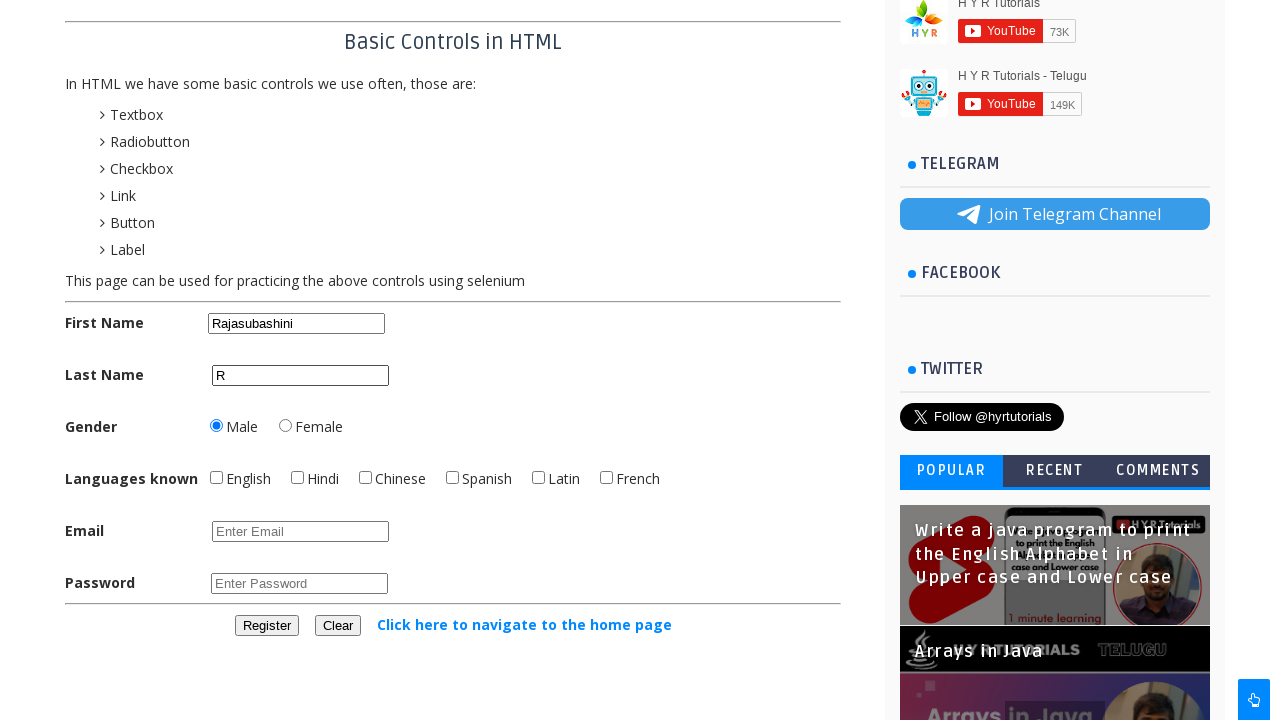

Selected female gender option at (286, 426) on #femalerb
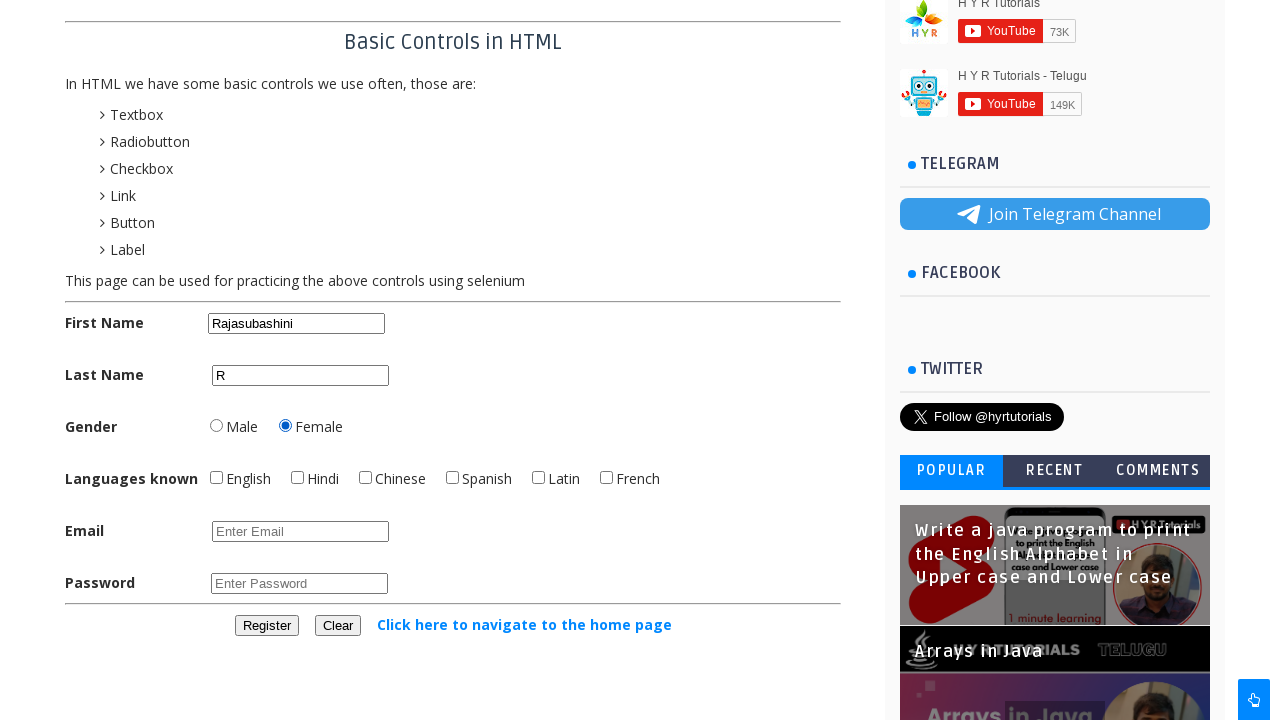

Selected English language preference at (216, 478) on #englishchbx
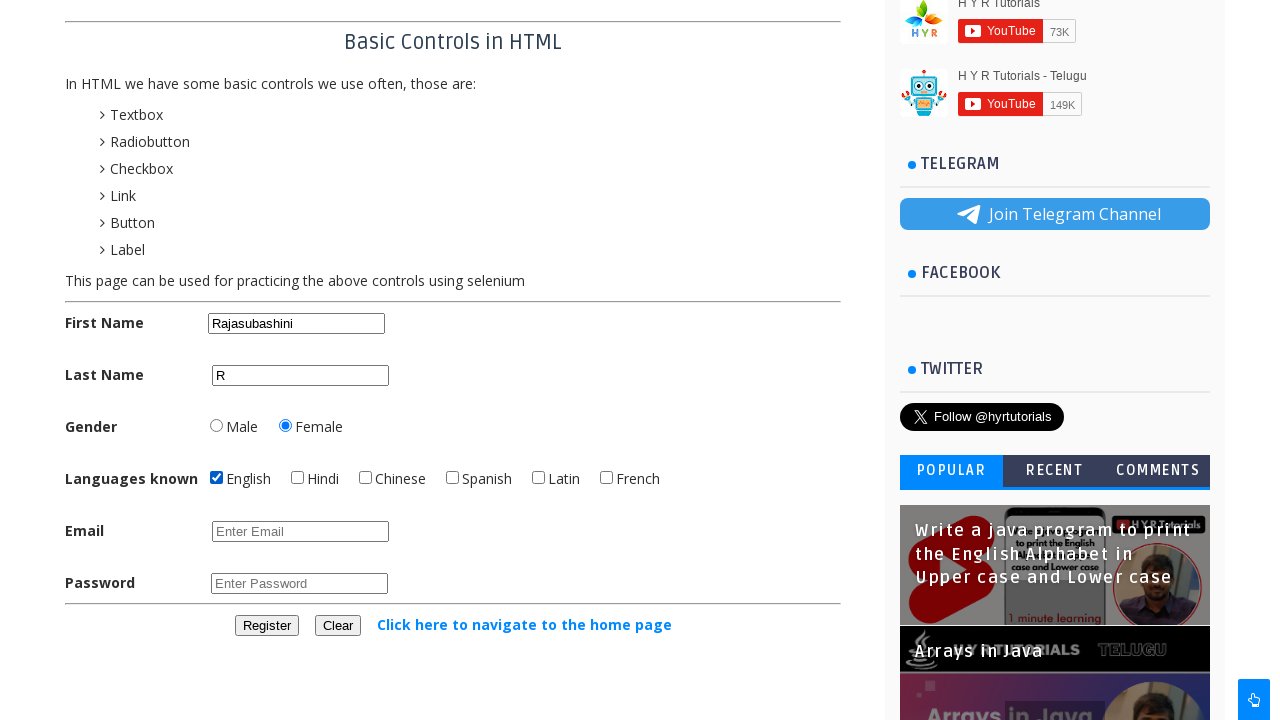

Clicked on form area at (453, 347) on .basicControls
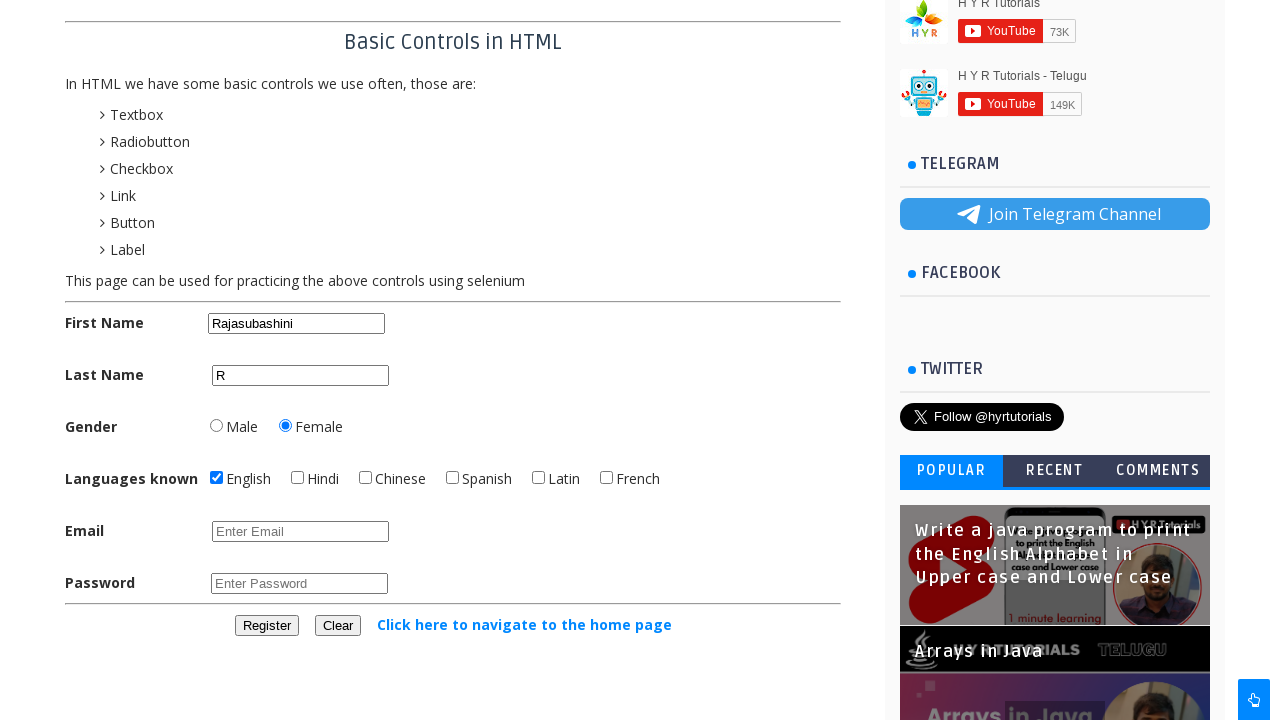

Clicked on email field at (300, 532) on #email
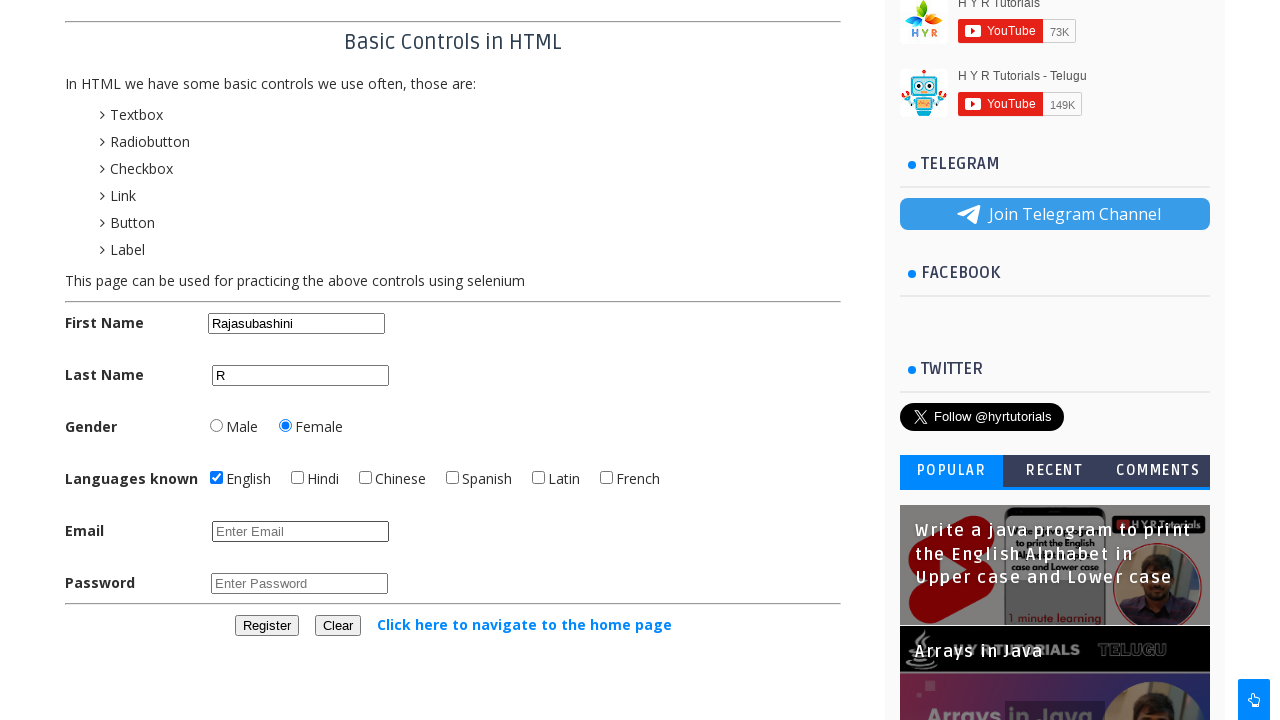

Filled email field with 'rjsubashini@example.com' on #email
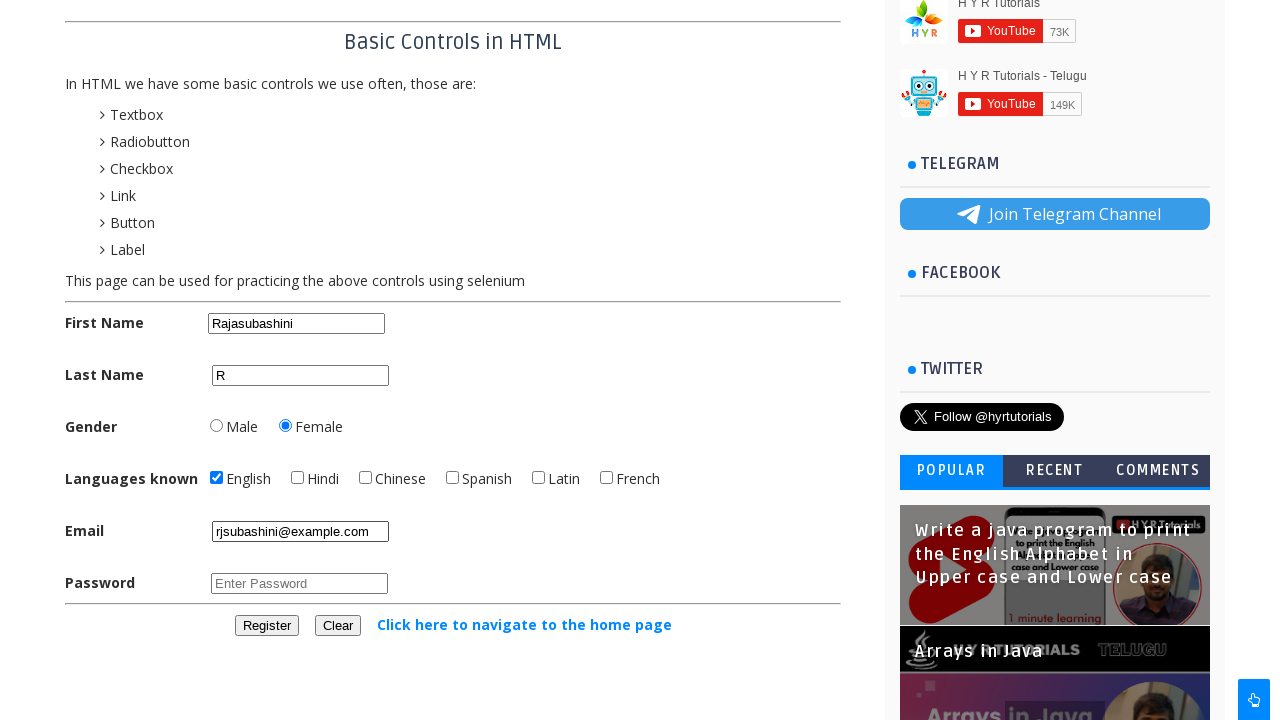

Clicked on password field at (300, 584) on #password
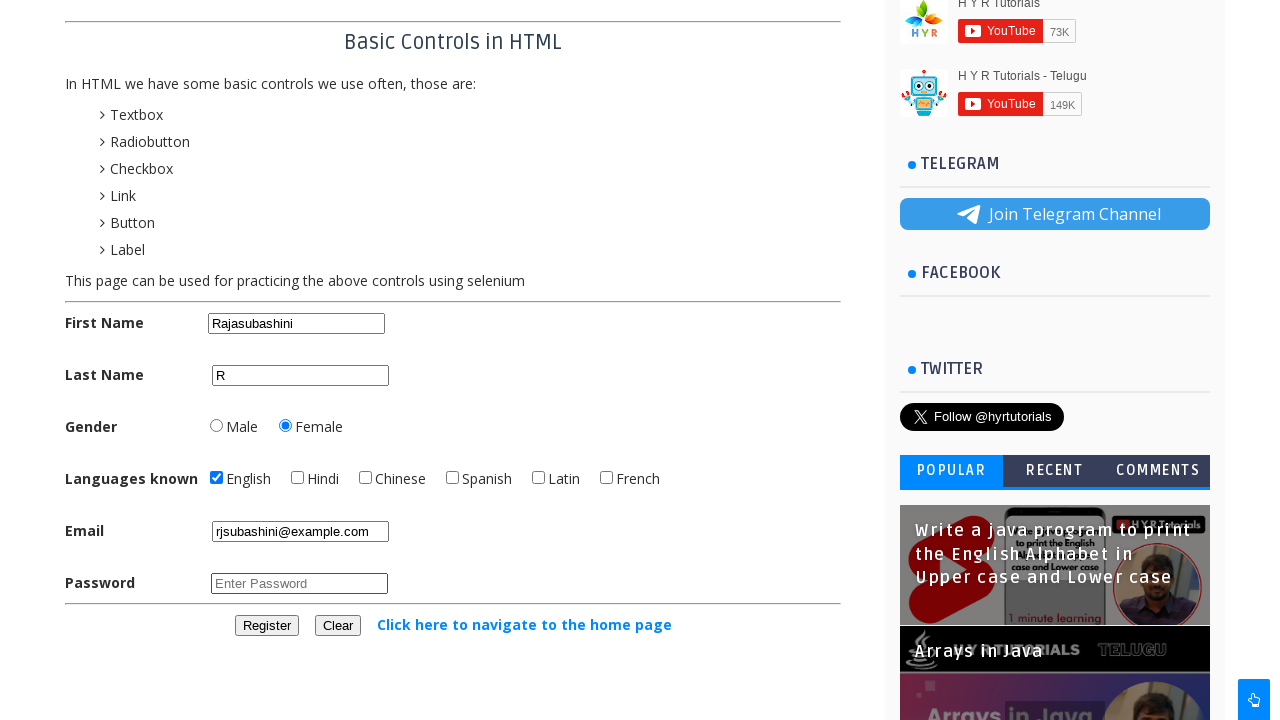

Filled password field with 'TestPass123!' on #password
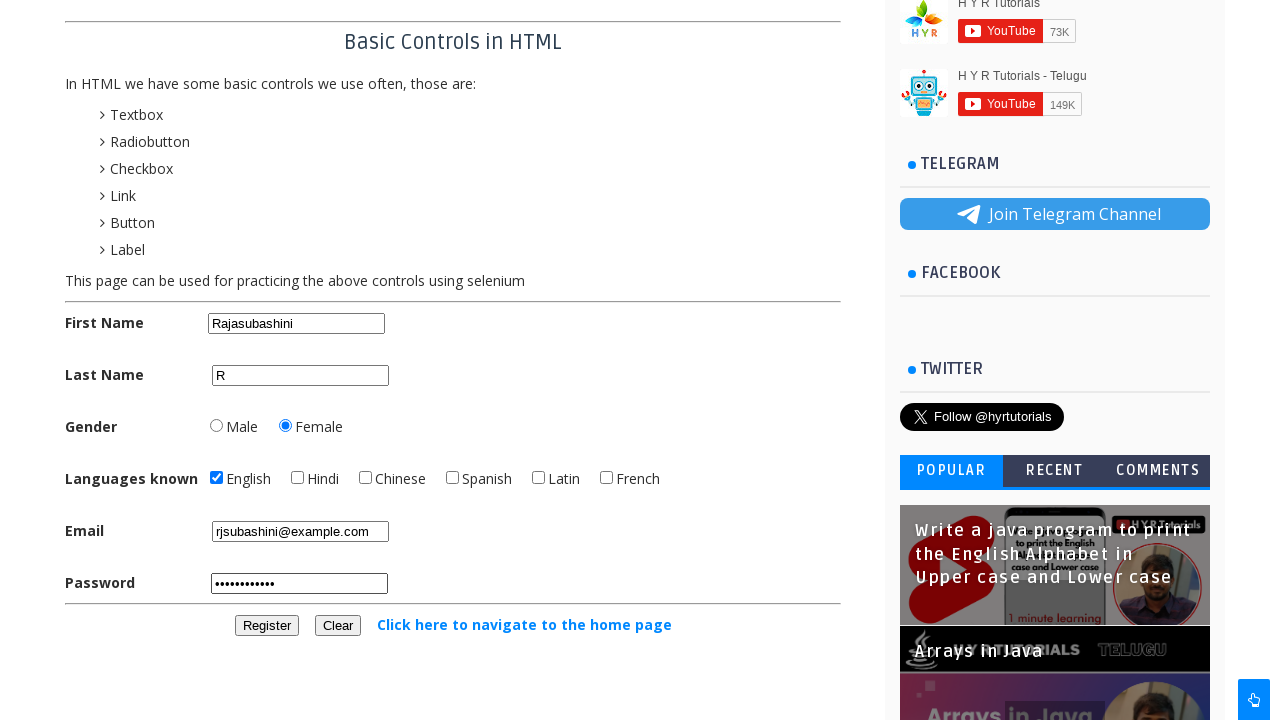

Clicked register button to submit form at (266, 626) on #registerbtn
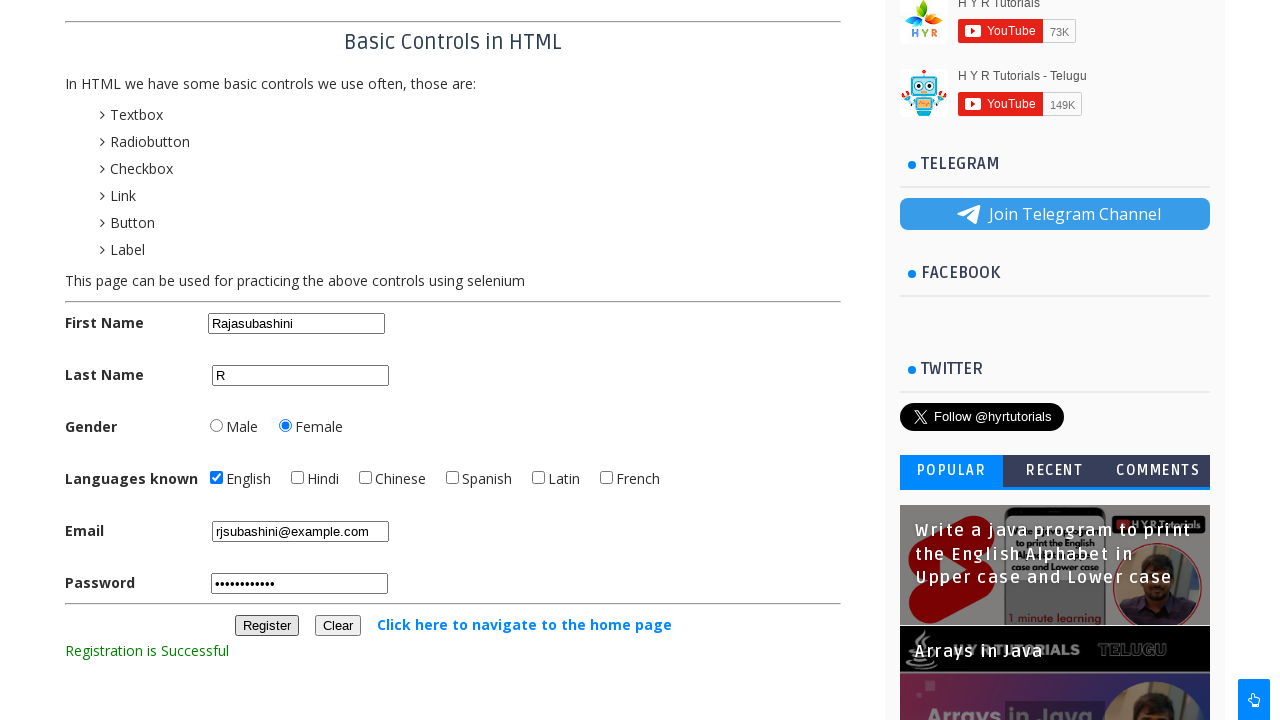

Clicked on link in the form at (524, 624) on xpath=//div[@id='post-body-7593811851313663875']/div/div/div[3]/a
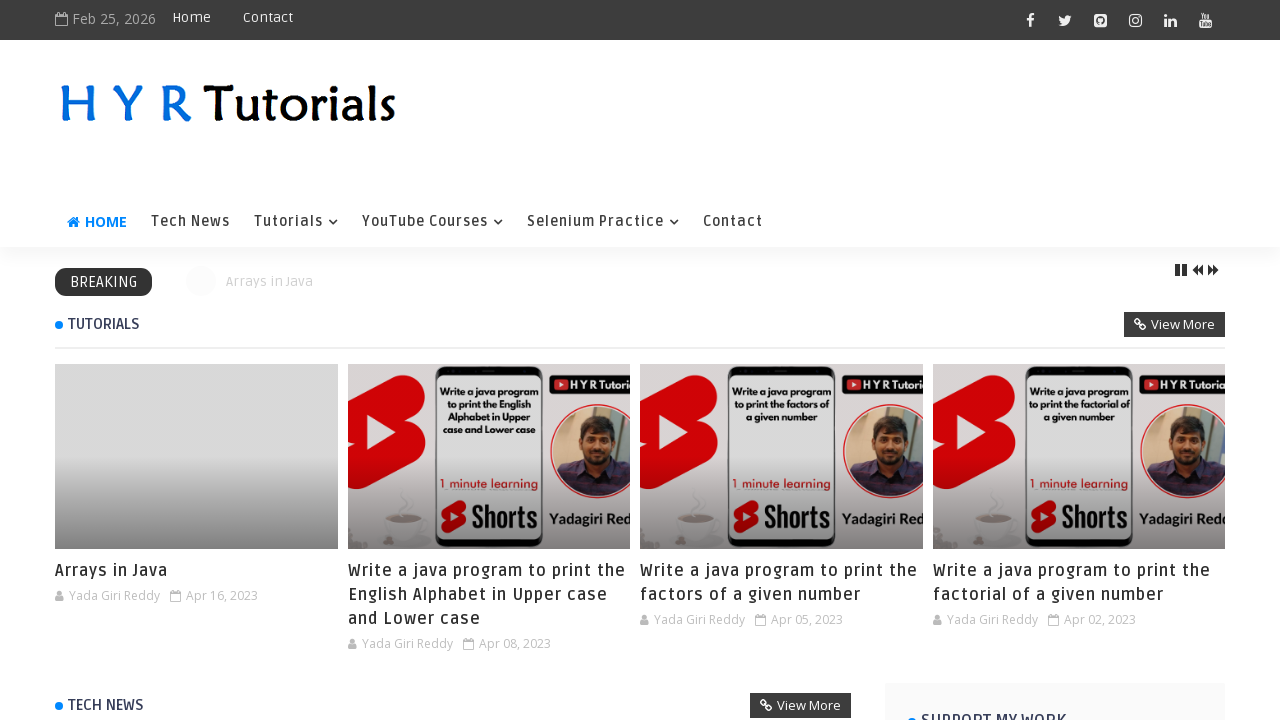

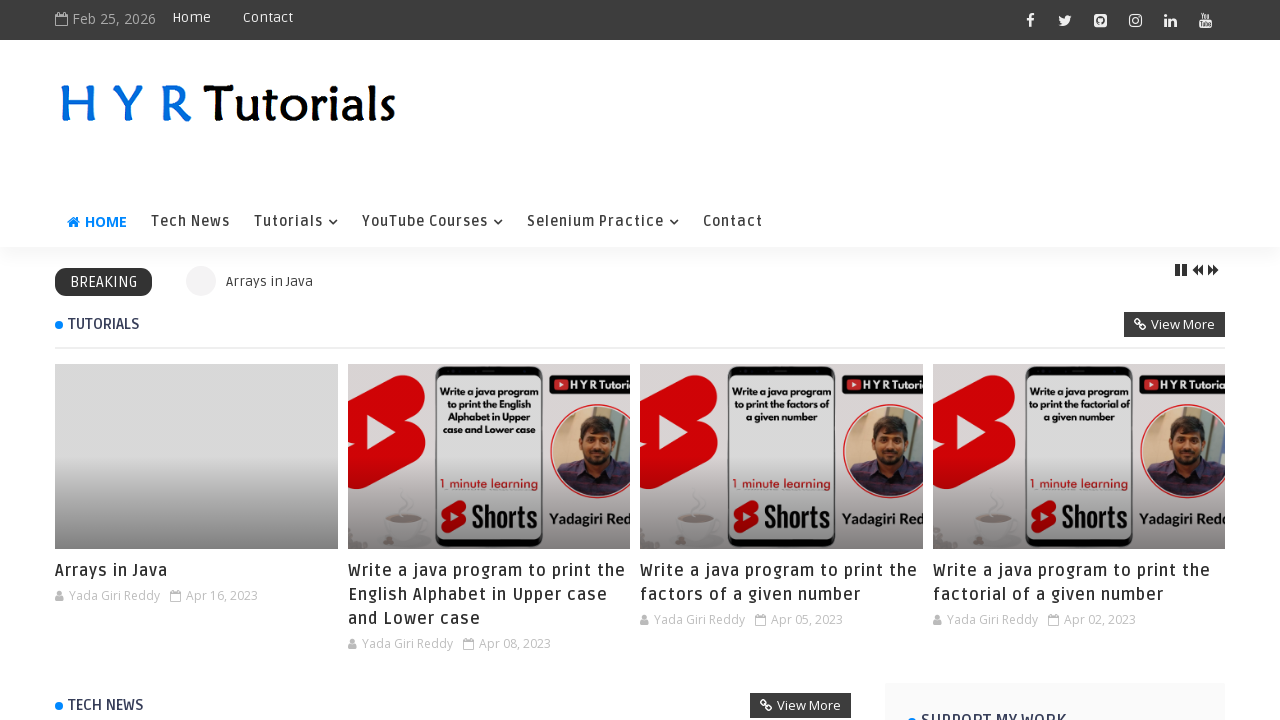